Tests calendar dropdown functionality by clicking on a date picker element to open the calendar

Starting URL: https://rahulshettyacademy.com/dropdownsPractise/

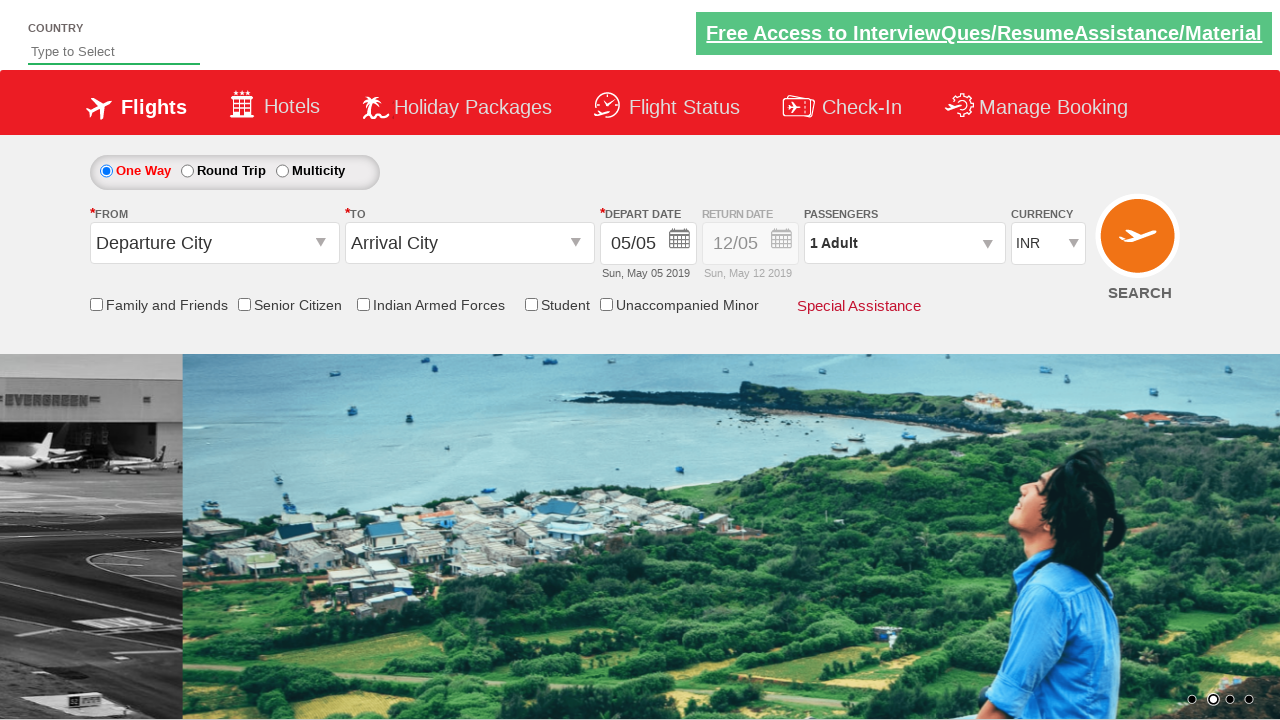

Clicked on date picker element to open the calendar at (648, 244) on #ctl00_mainContent_view_date1
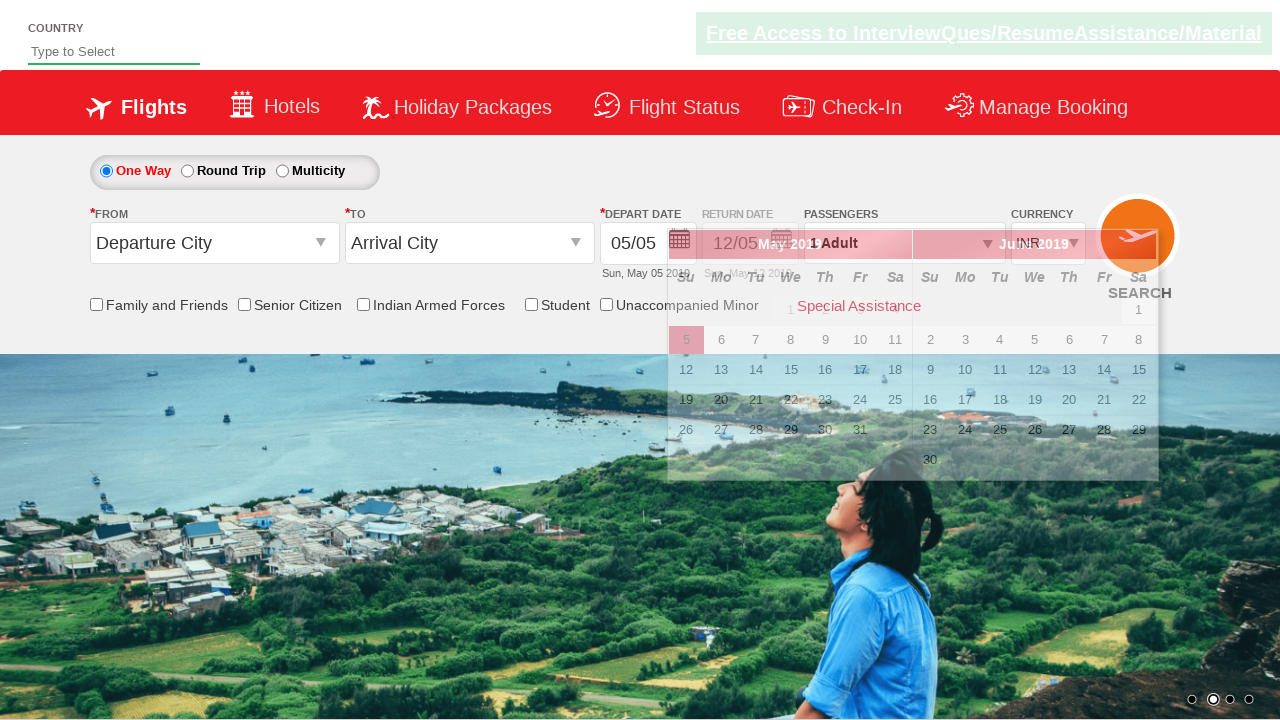

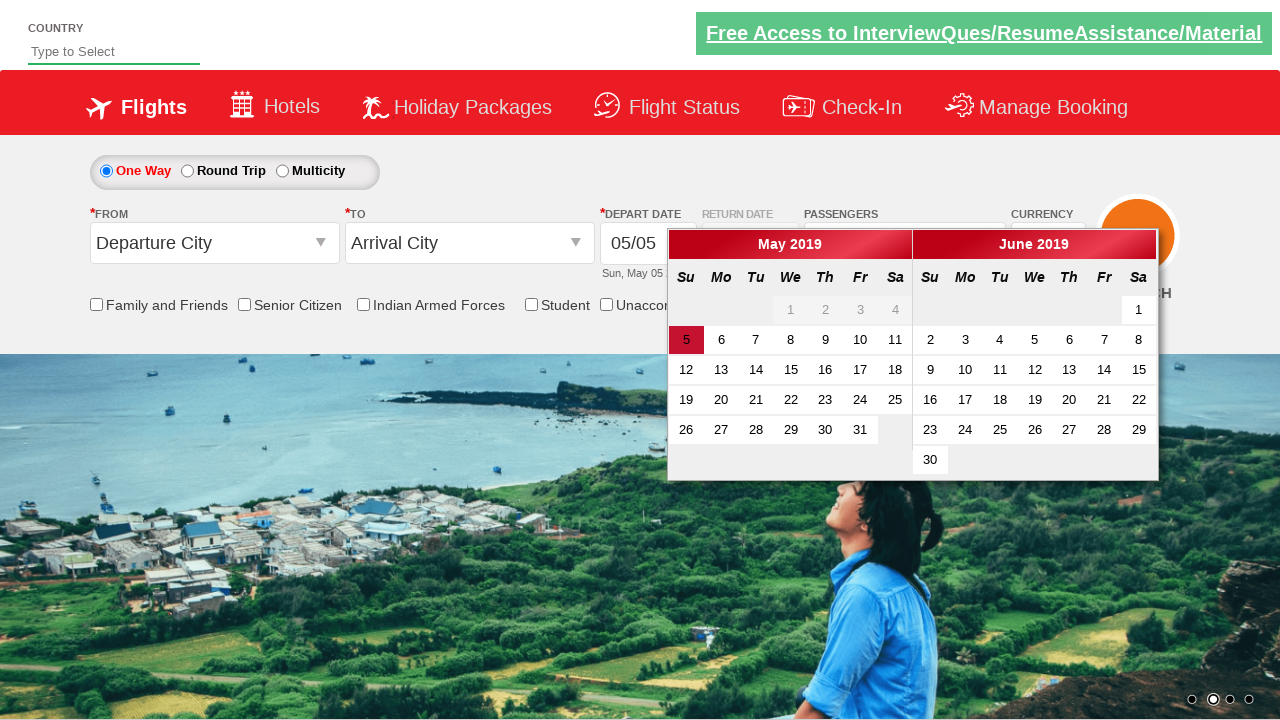